Tests filling all text box fields (name, email, current address, permanent address) and submitting the form, verifying all outputs are displayed

Starting URL: https://demoqa.com/text-box

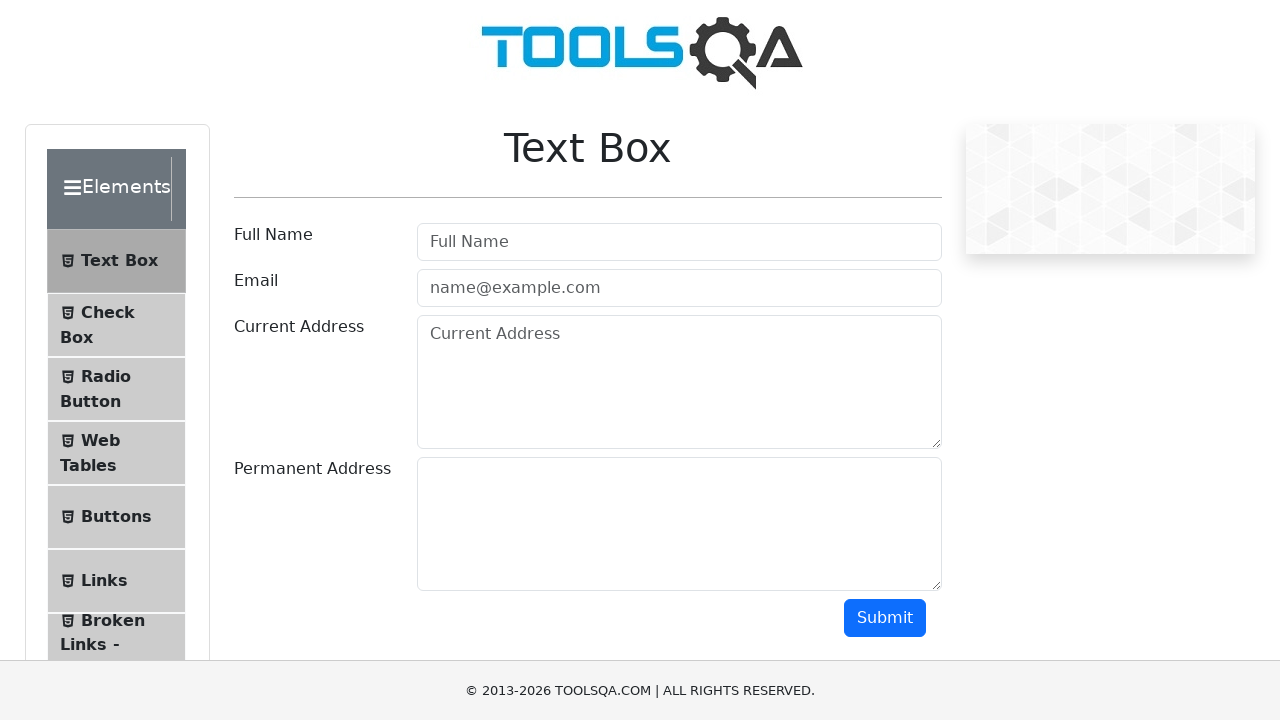

Filled full name field with 'Michael Thompson' on #userName
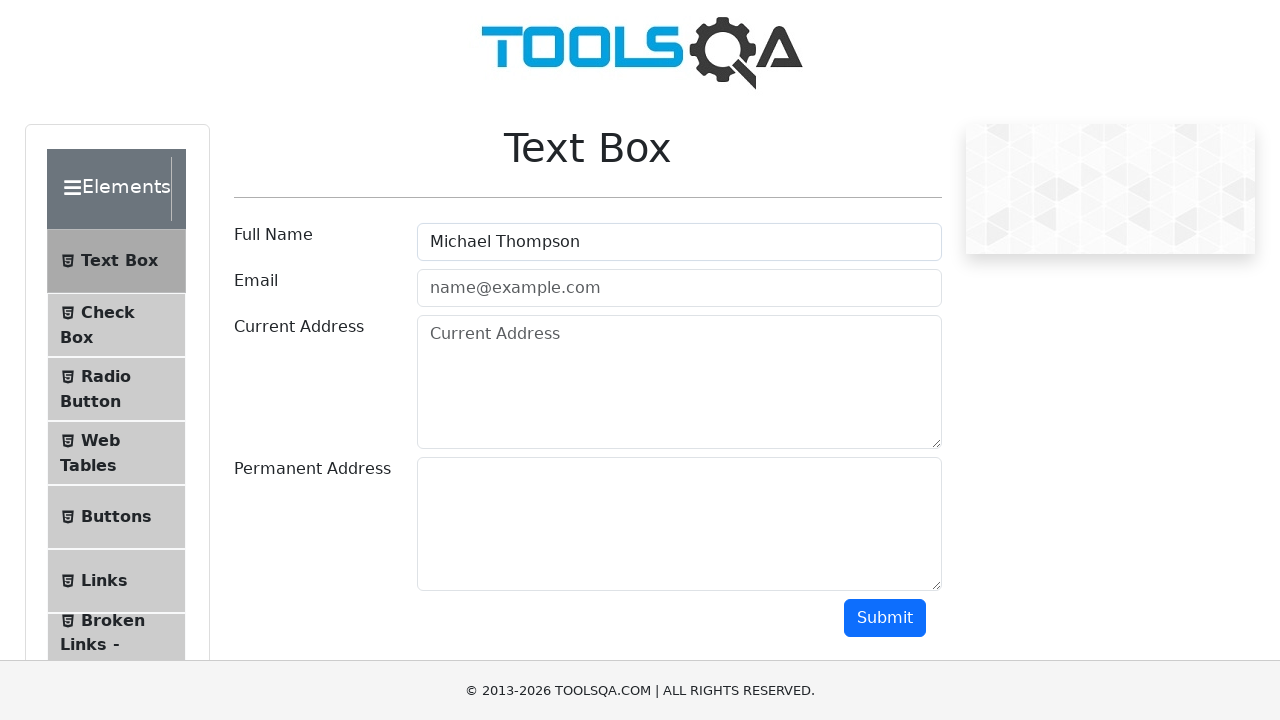

Filled email field with 'michael.thompson@example.org' on #userEmail
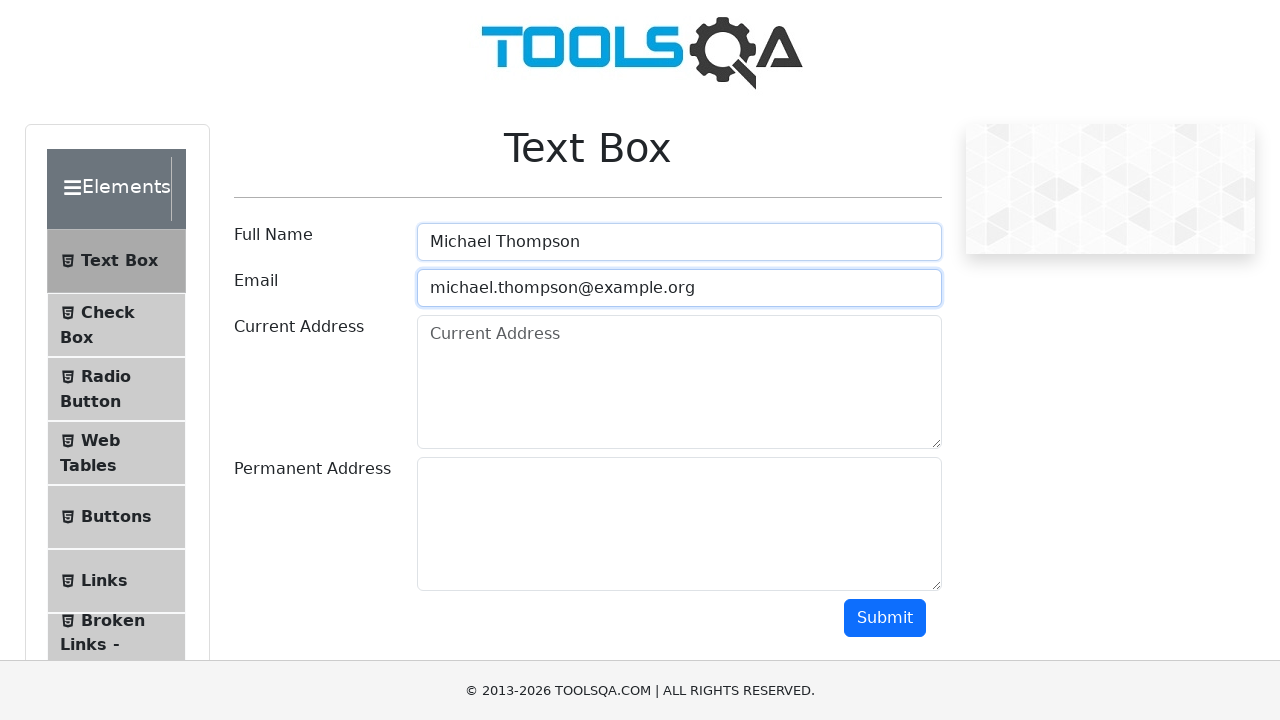

Filled current address field with '456 Maple Avenue, Austin, TX 78701' on #currentAddress
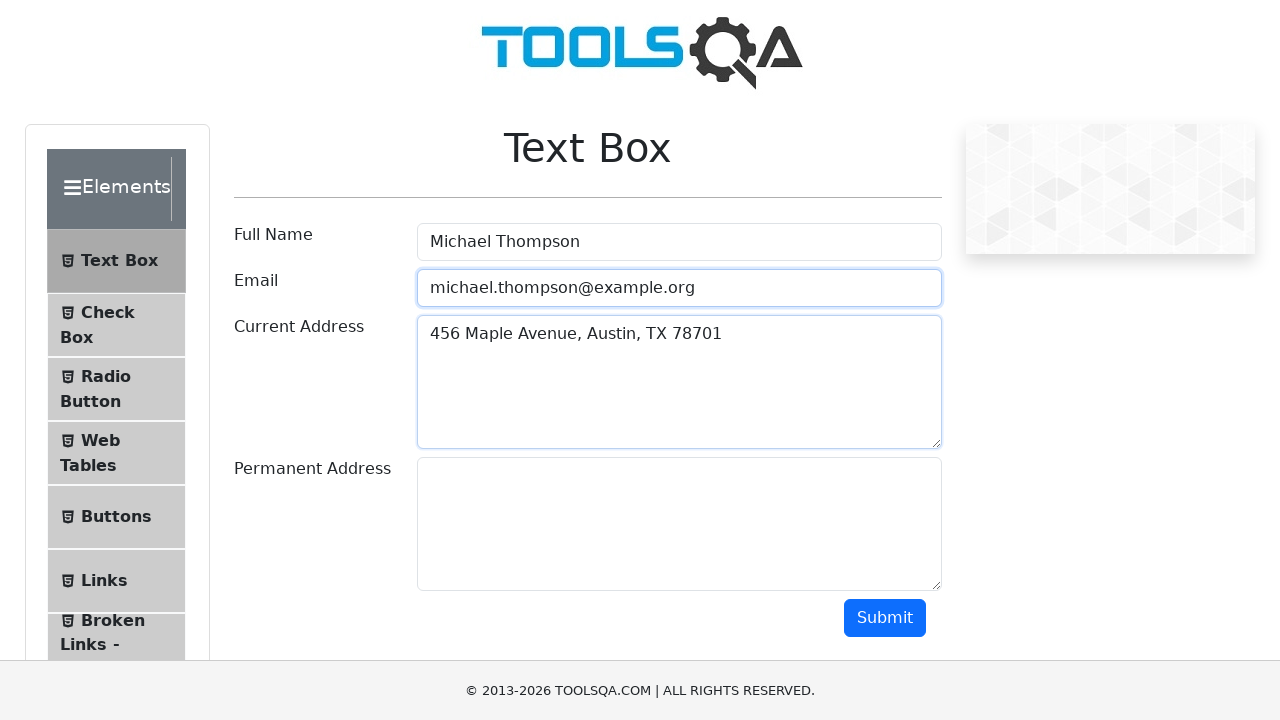

Filled permanent address field with '789 Pine Road, Denver, CO 80202' on #permanentAddress
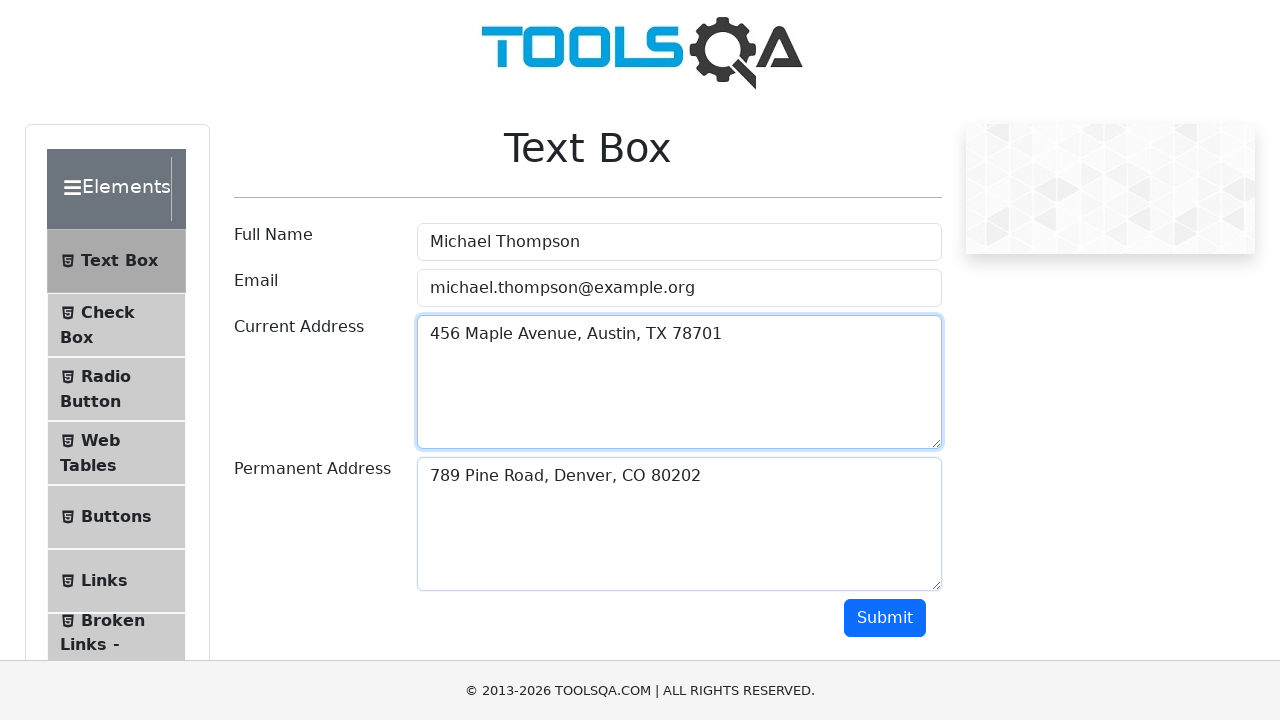

Clicked submit button to submit the form at (885, 618) on #submit
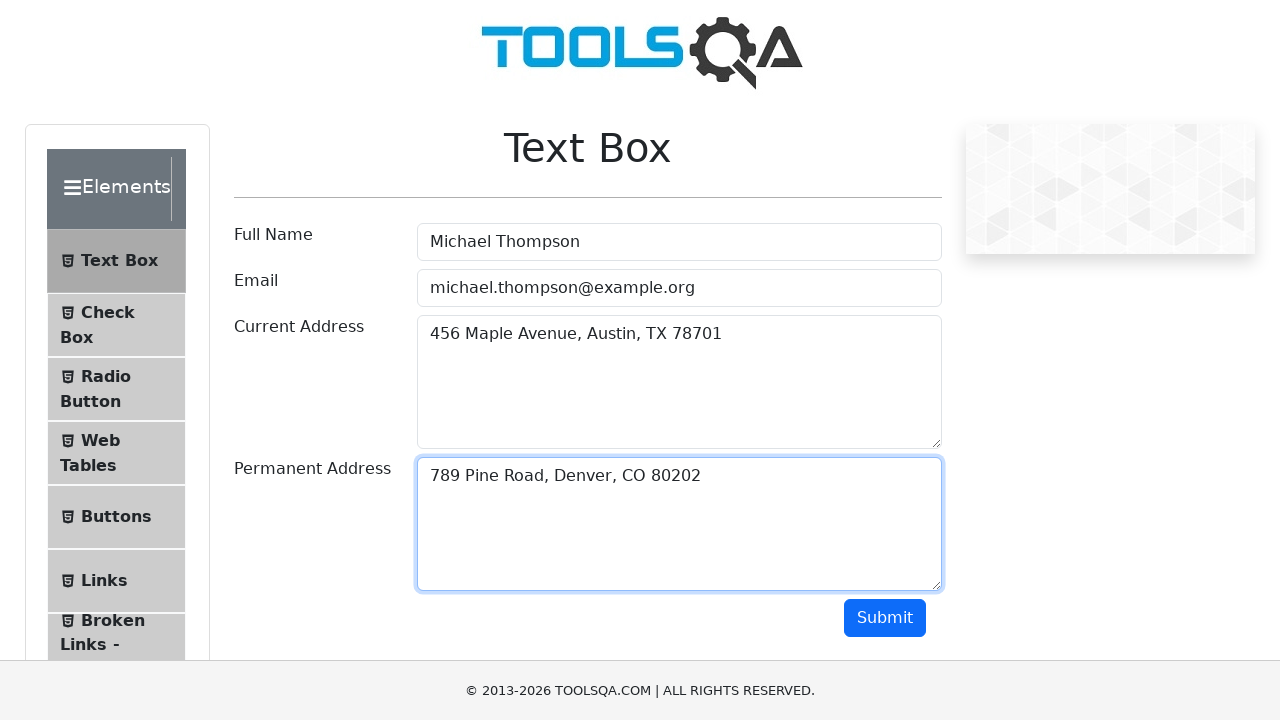

Form submission output appeared on page
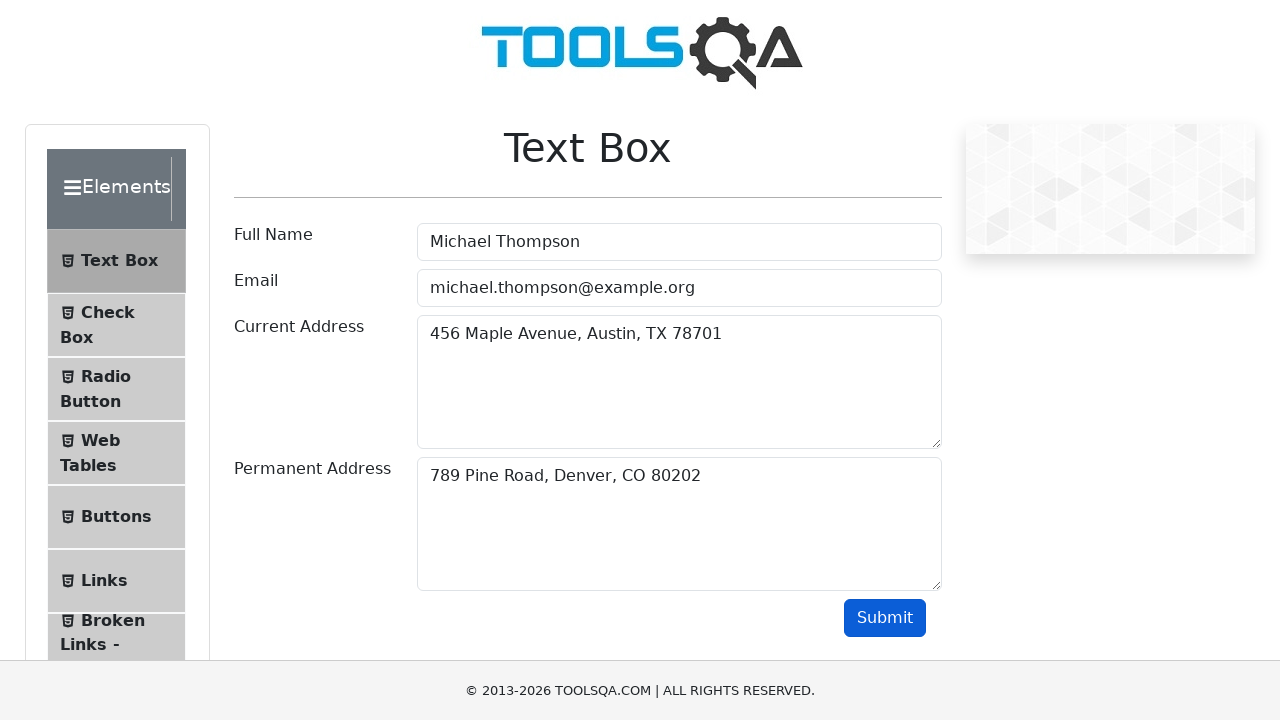

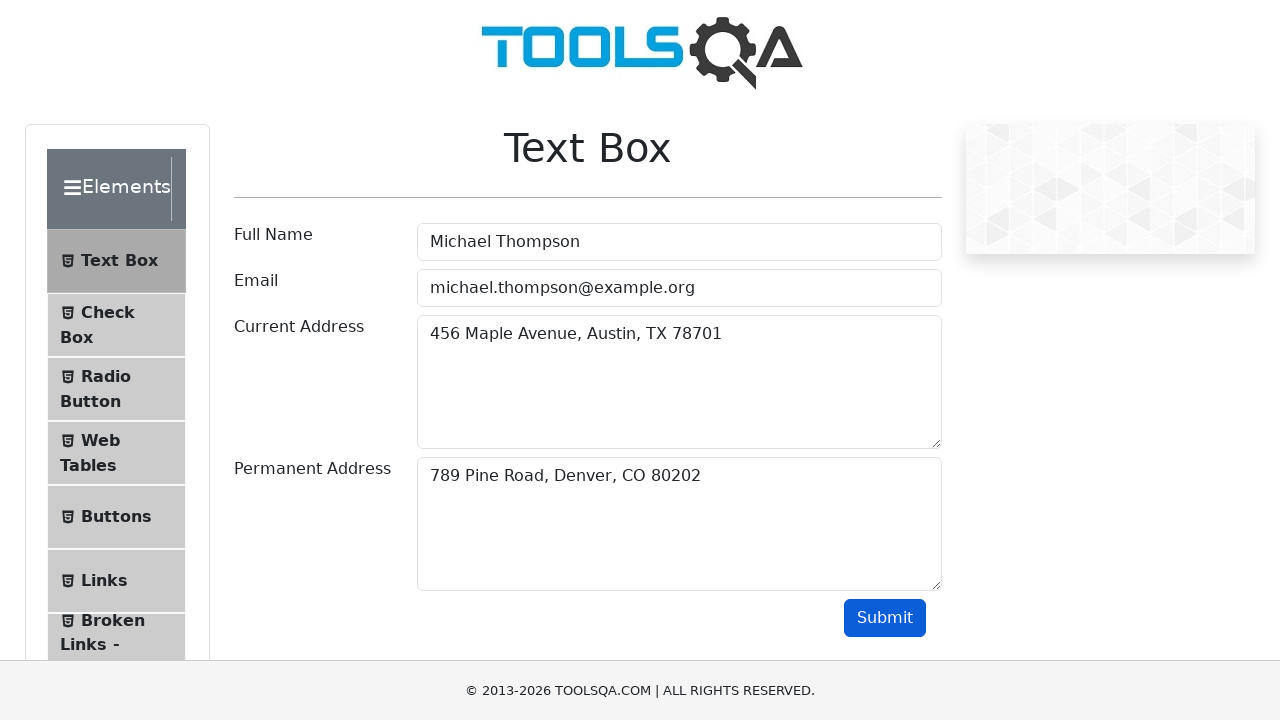